Tests alert dialog handling by filling a name field, triggering an alert, and accepting it

Starting URL: https://rahulshettyacademy.com/AutomationPractice/

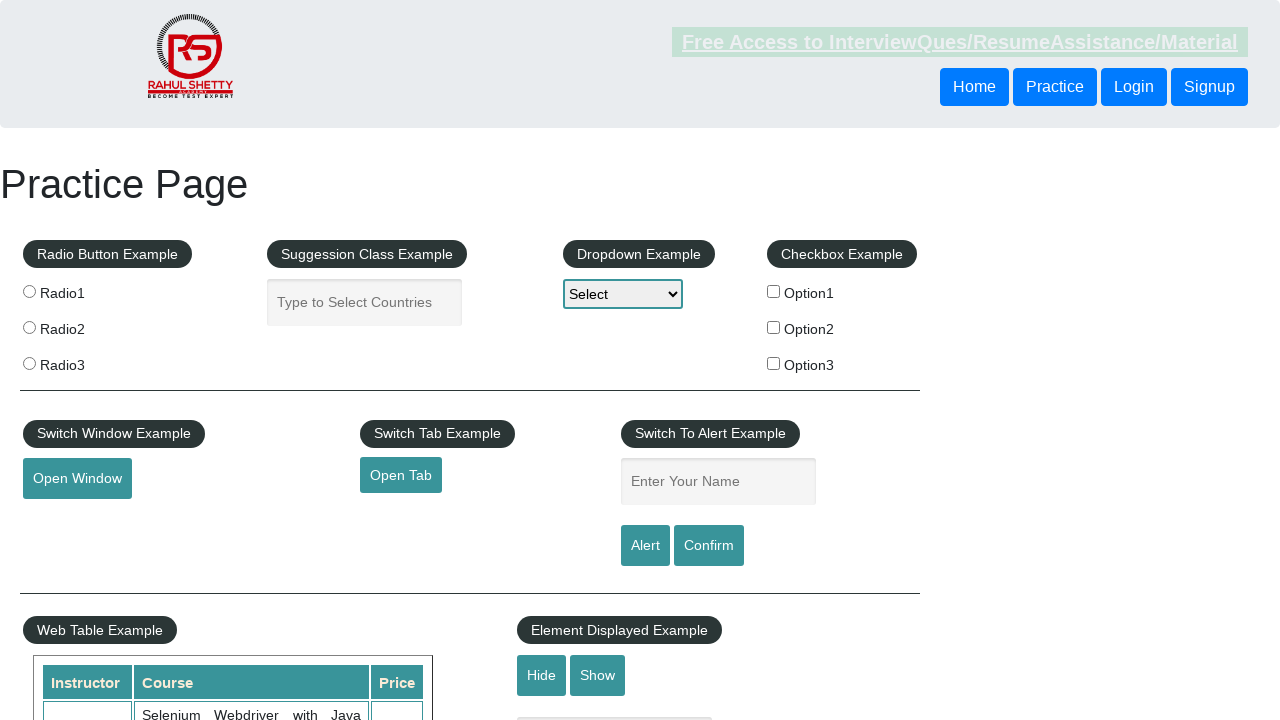

Set up dialog handler to accept alerts
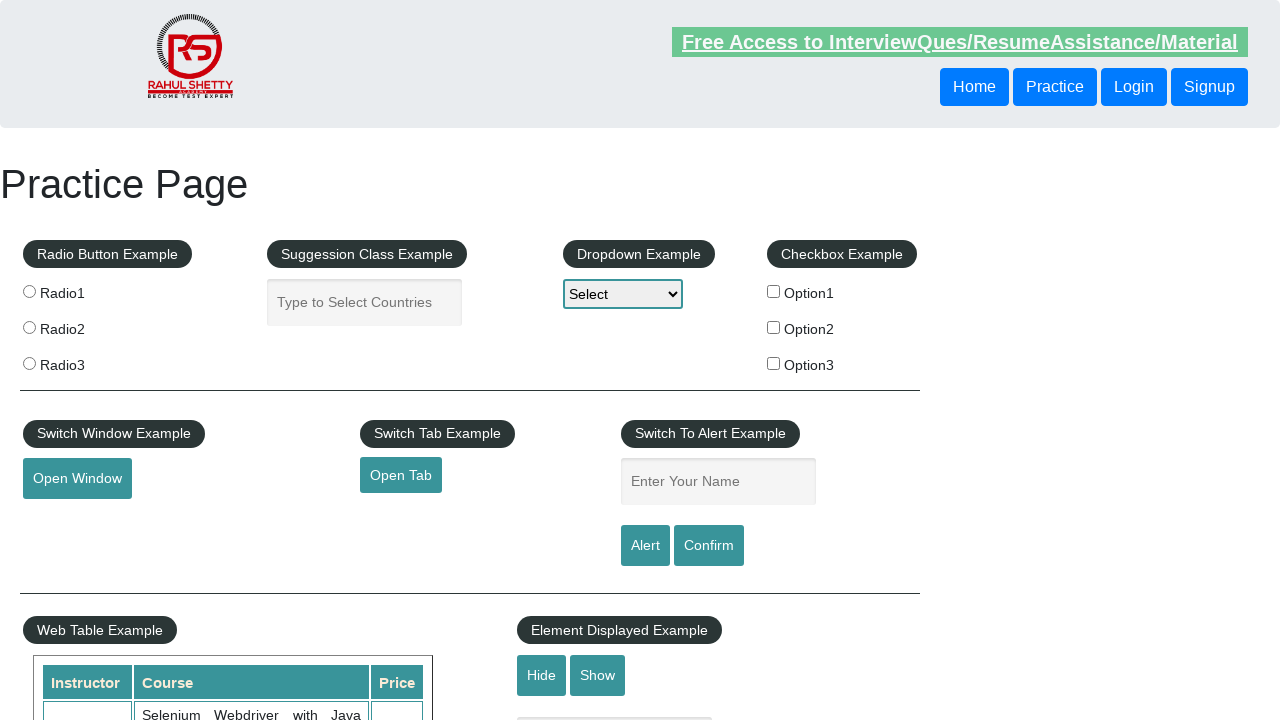

Filled name field with 'TestUser' on #name
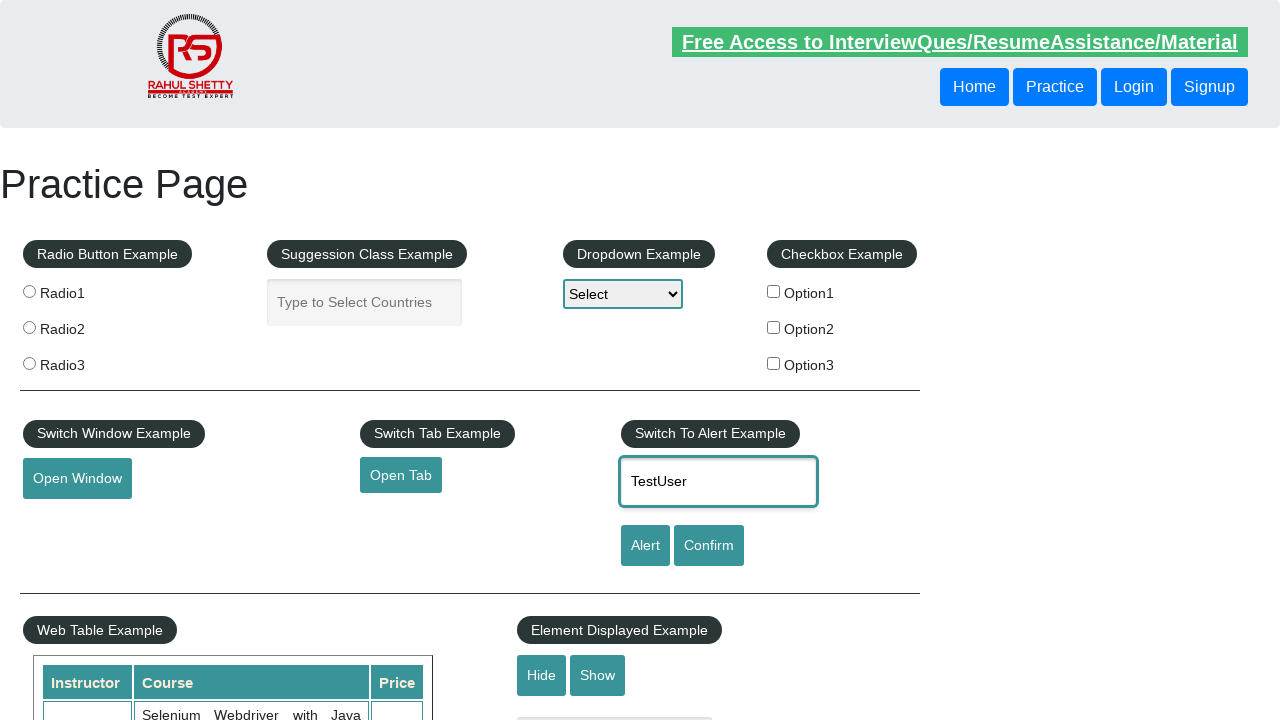

Clicked alert button to trigger the alert at (645, 546) on #alertbtn
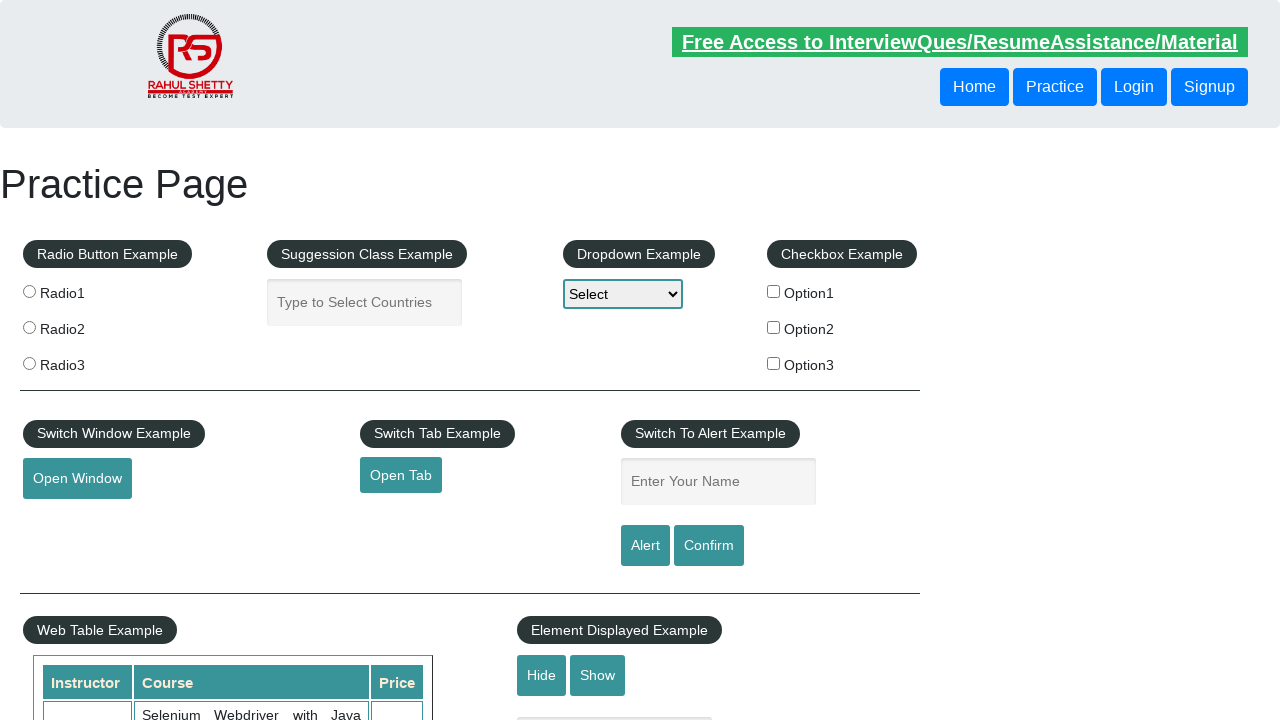

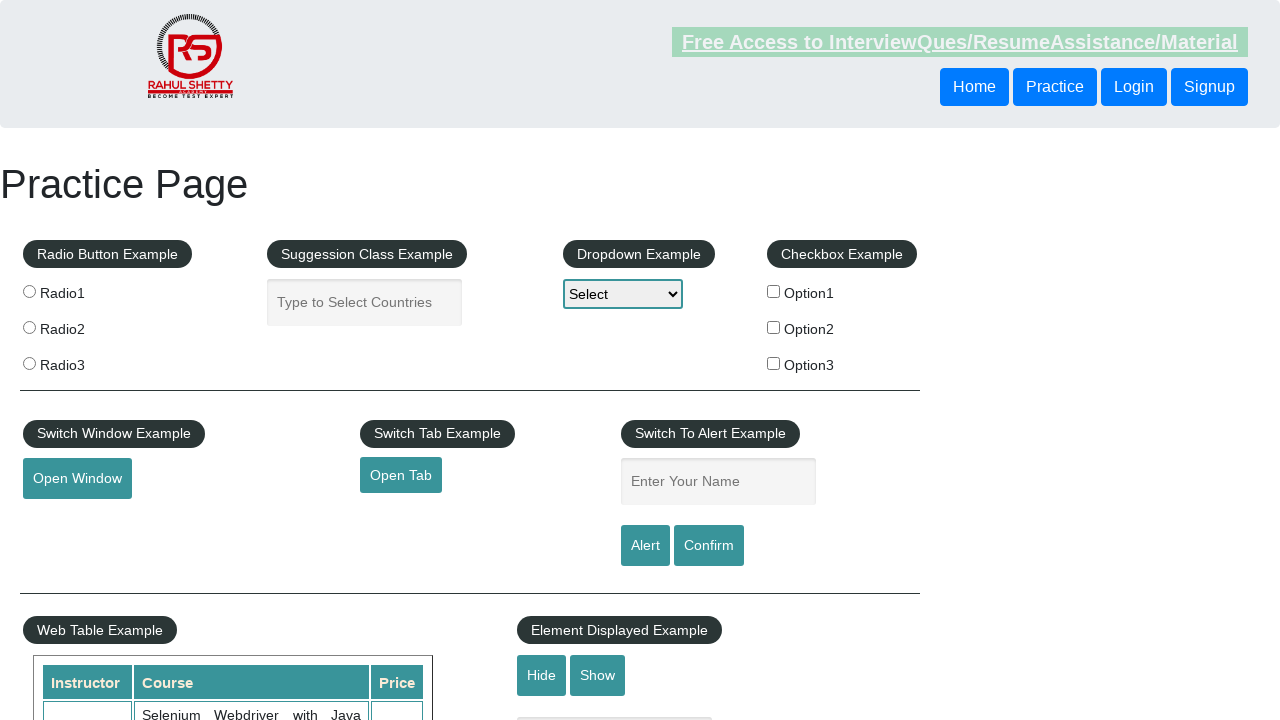